Tests browser window manipulation by maximizing the window, then resizing it to specific dimensions (100x600 pixels)

Starting URL: https://www.mumbaiindians.com/

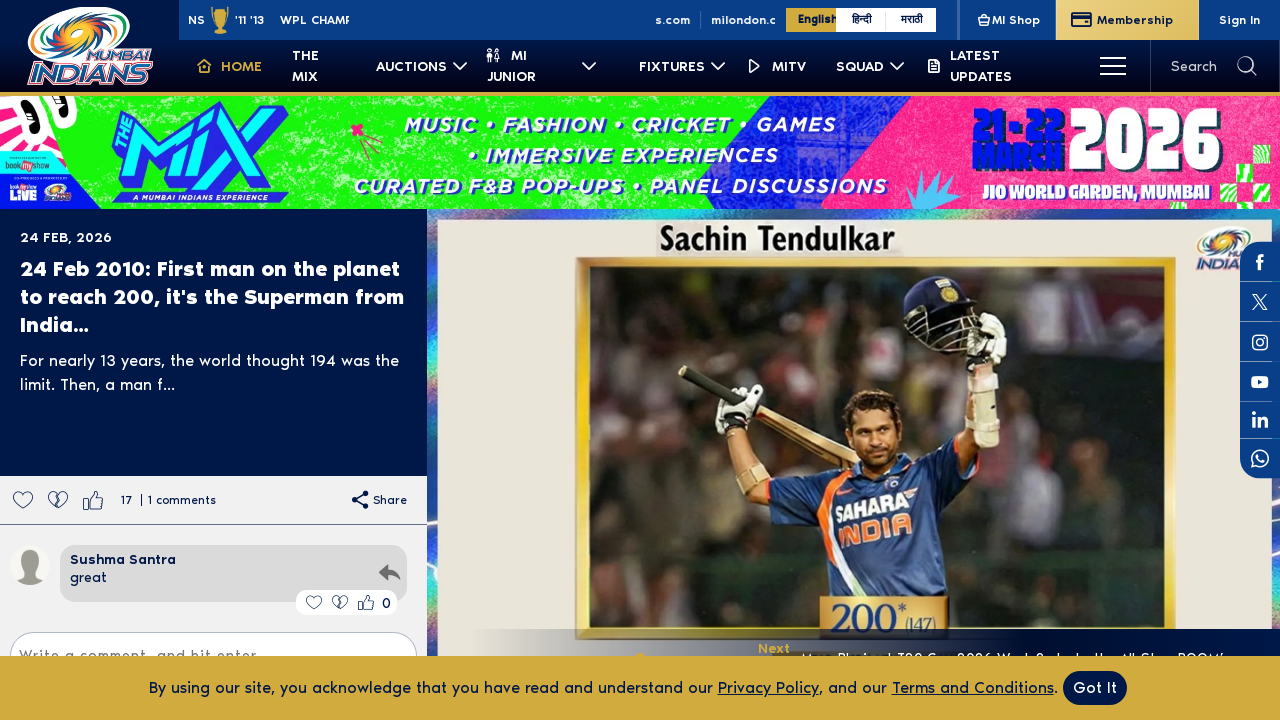

Navigated to https://www.mumbaiindians.com/
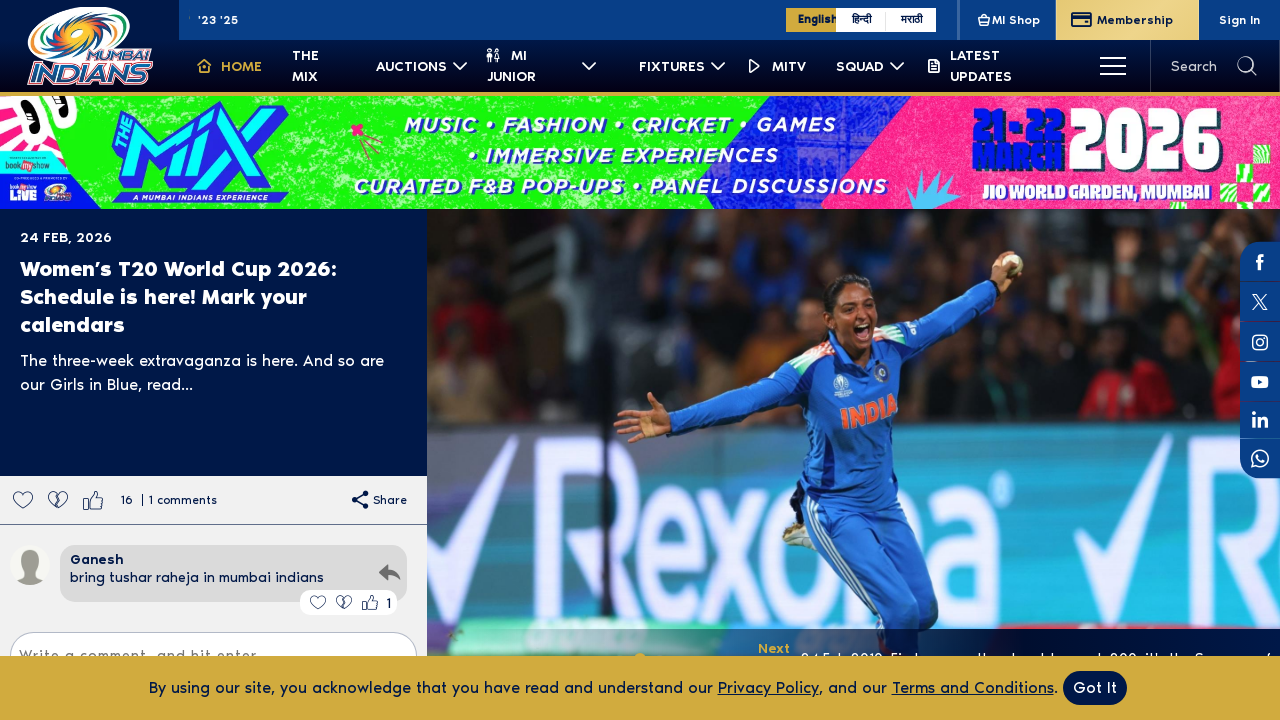

Maximized browser window to 1920x1080
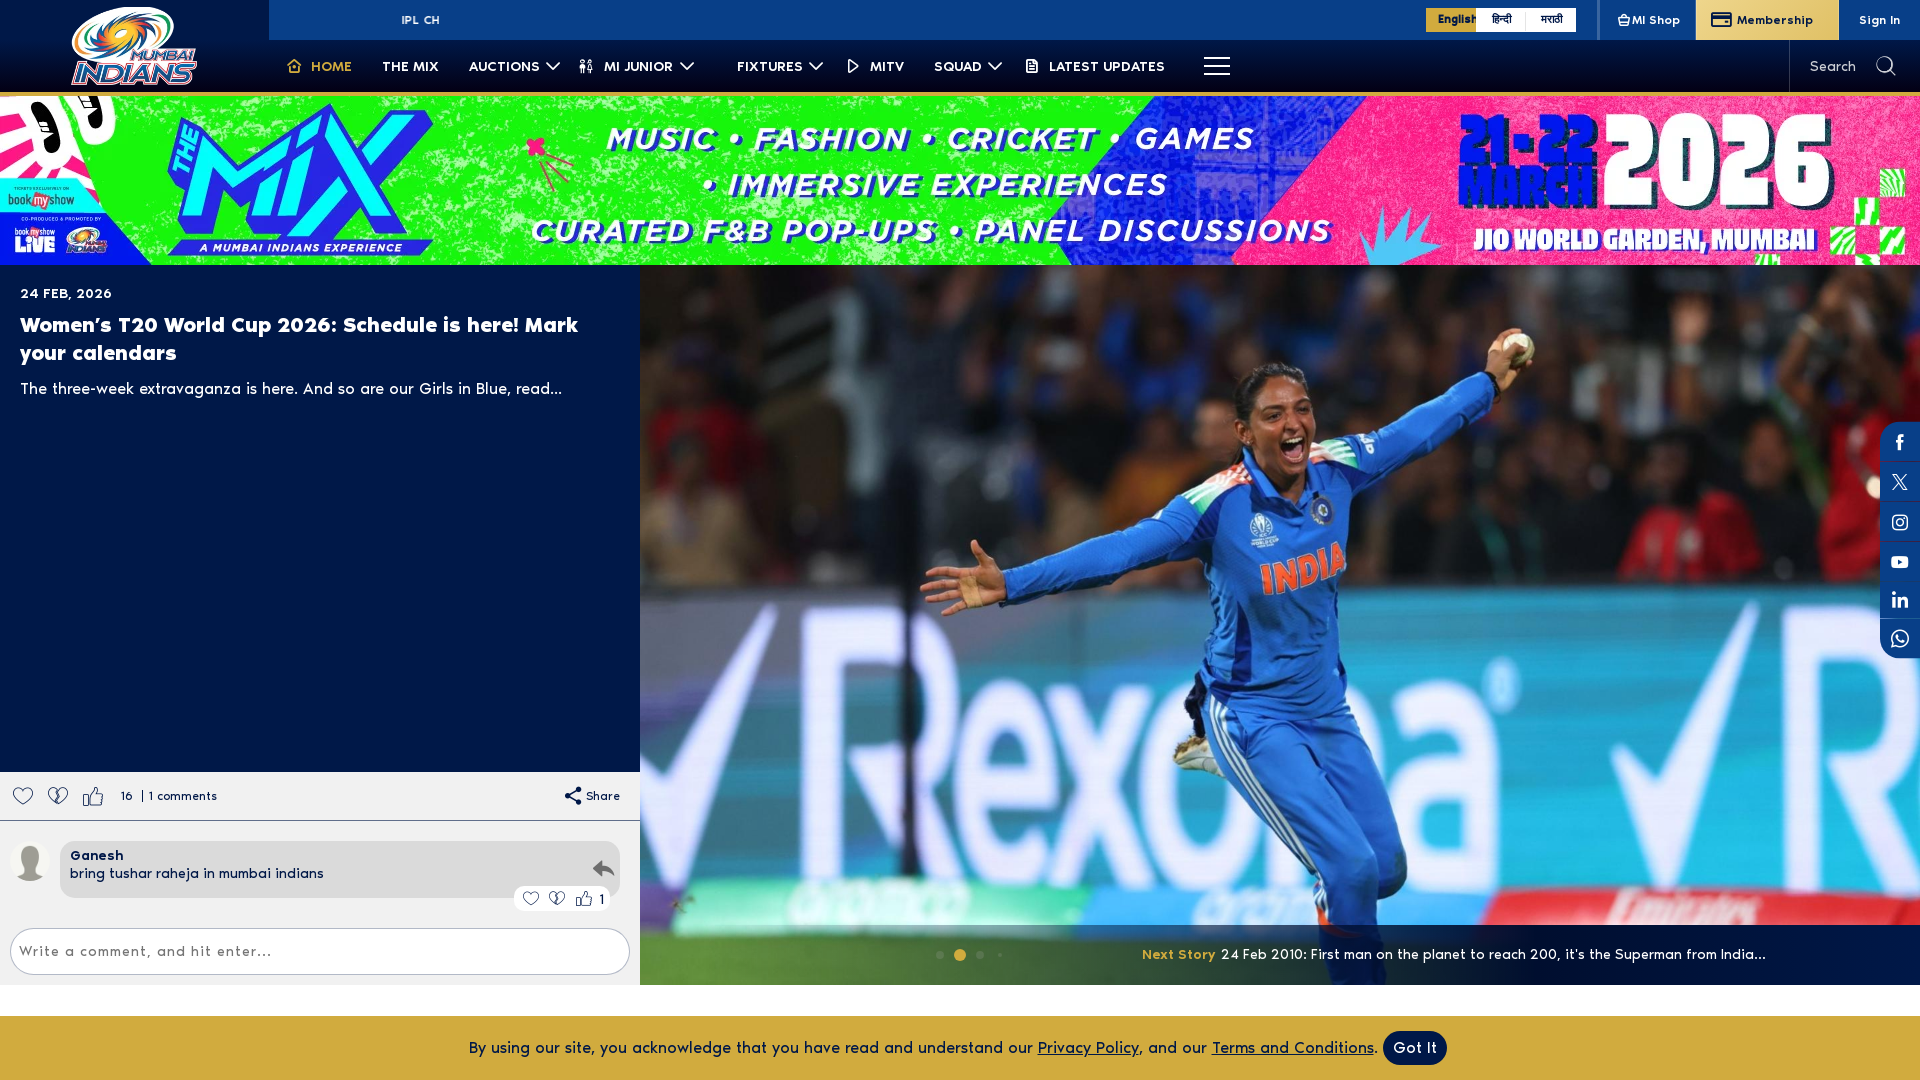

Waited 200ms
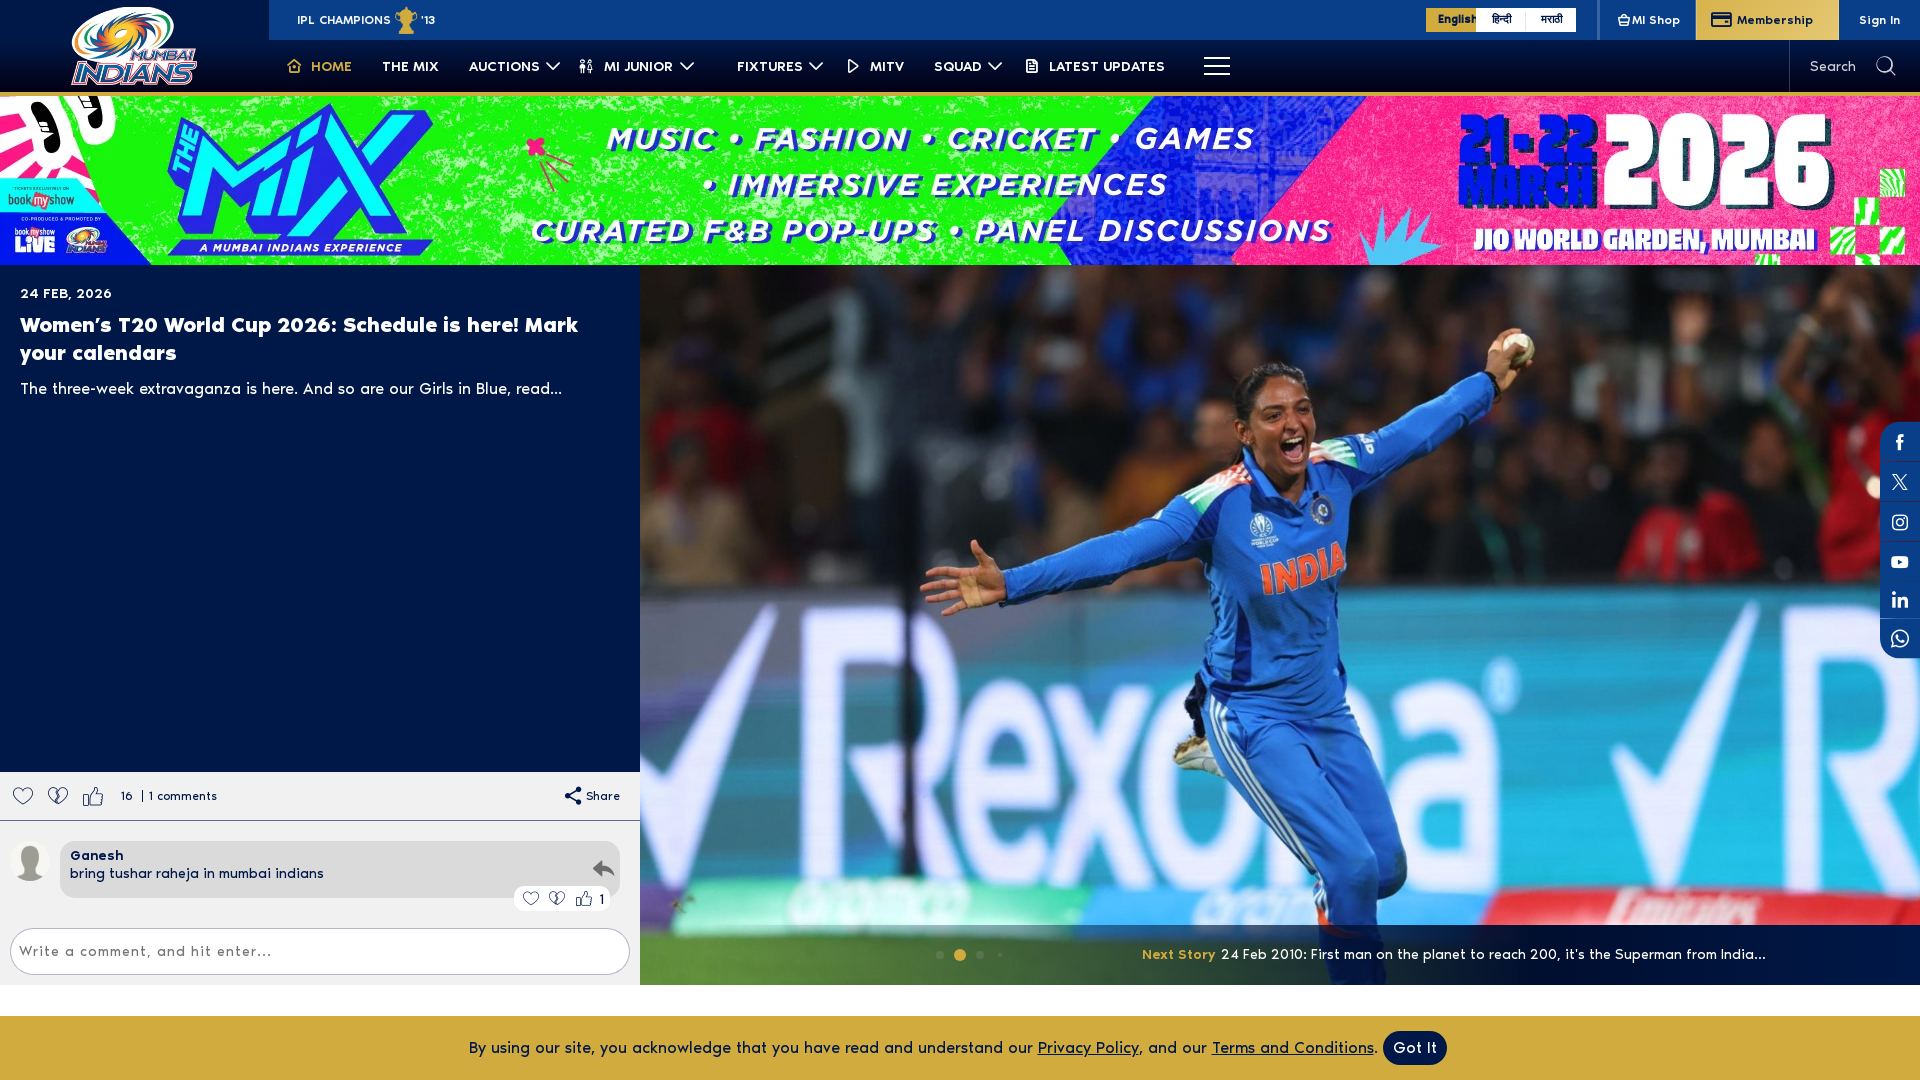

Retrieved current viewport size: {'width': 1920, 'height': 1080}
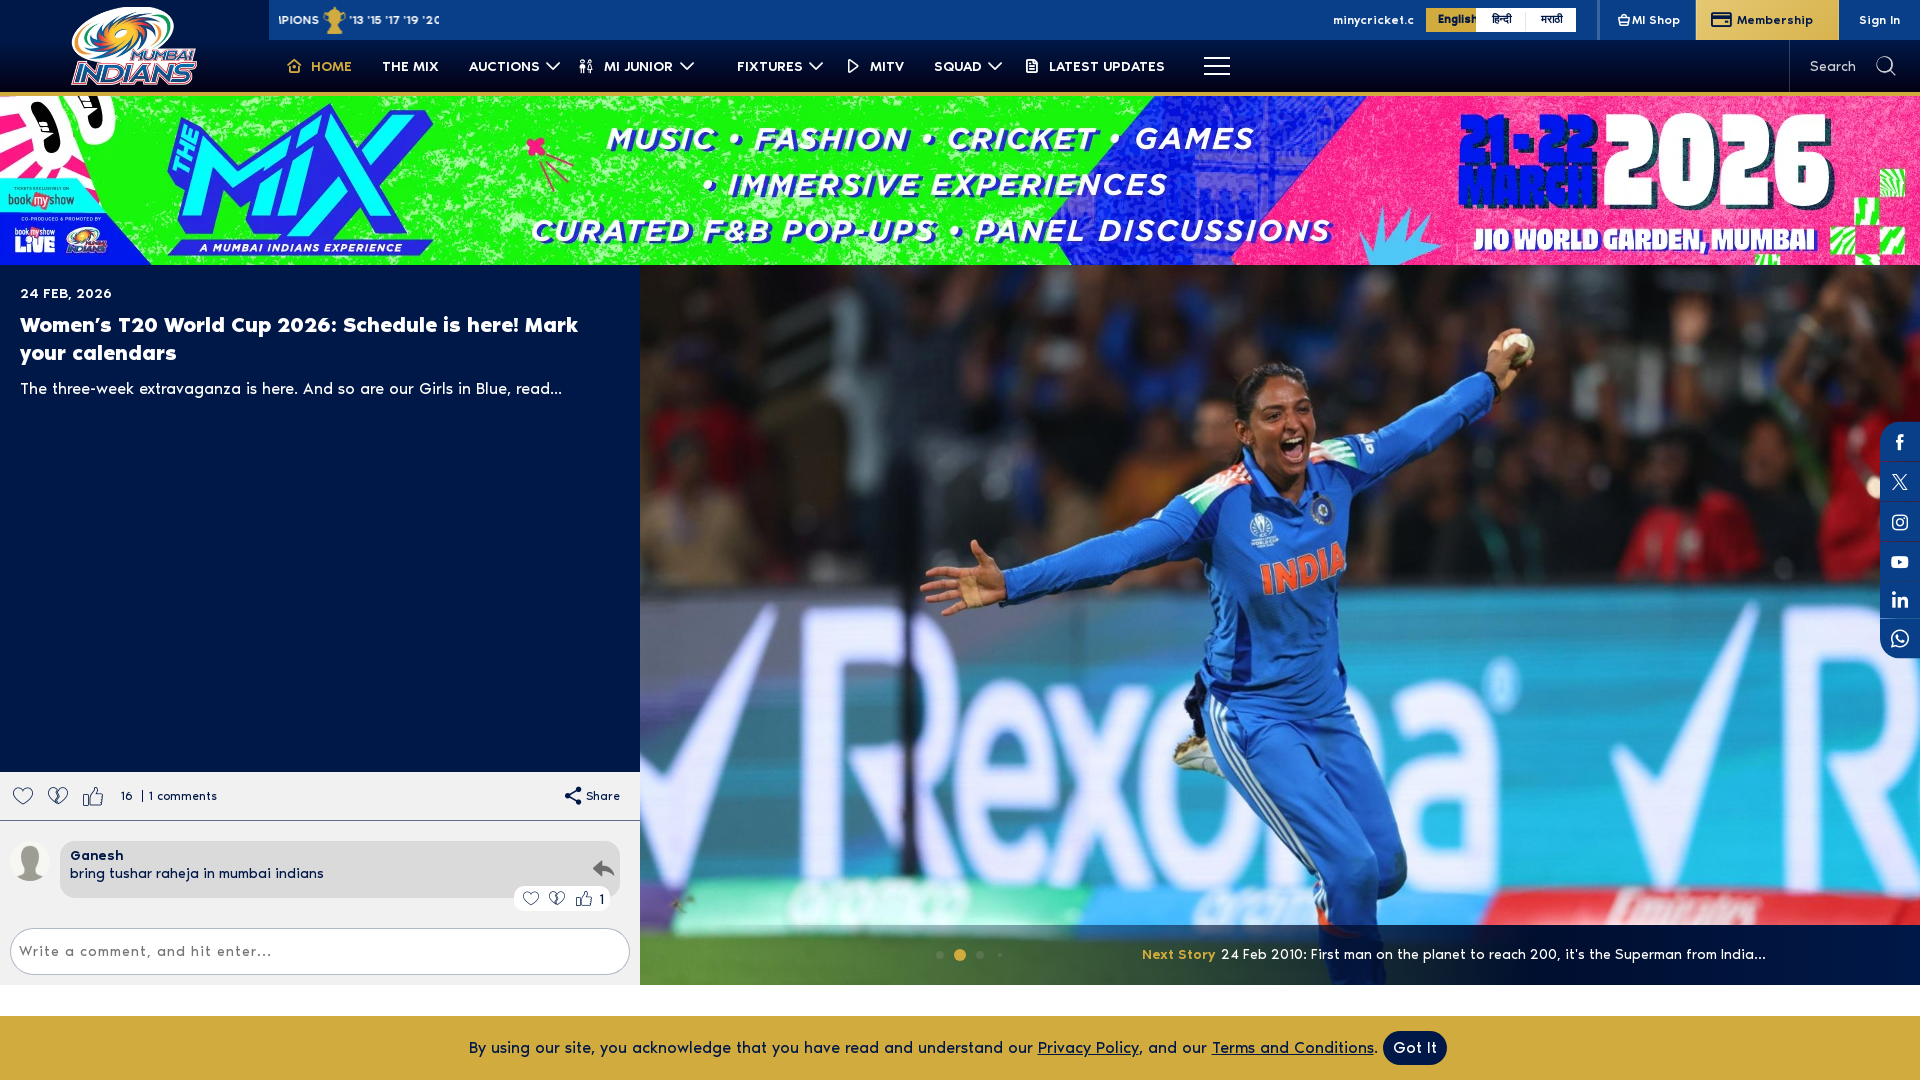

Resized browser window to 100x600 pixels
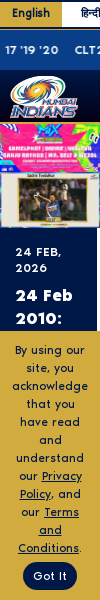

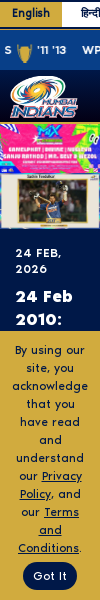